Tests resizing a constrained resizable box horizontally by dragging the resize handle to the right

Starting URL: https://demoqa.com/resizable/

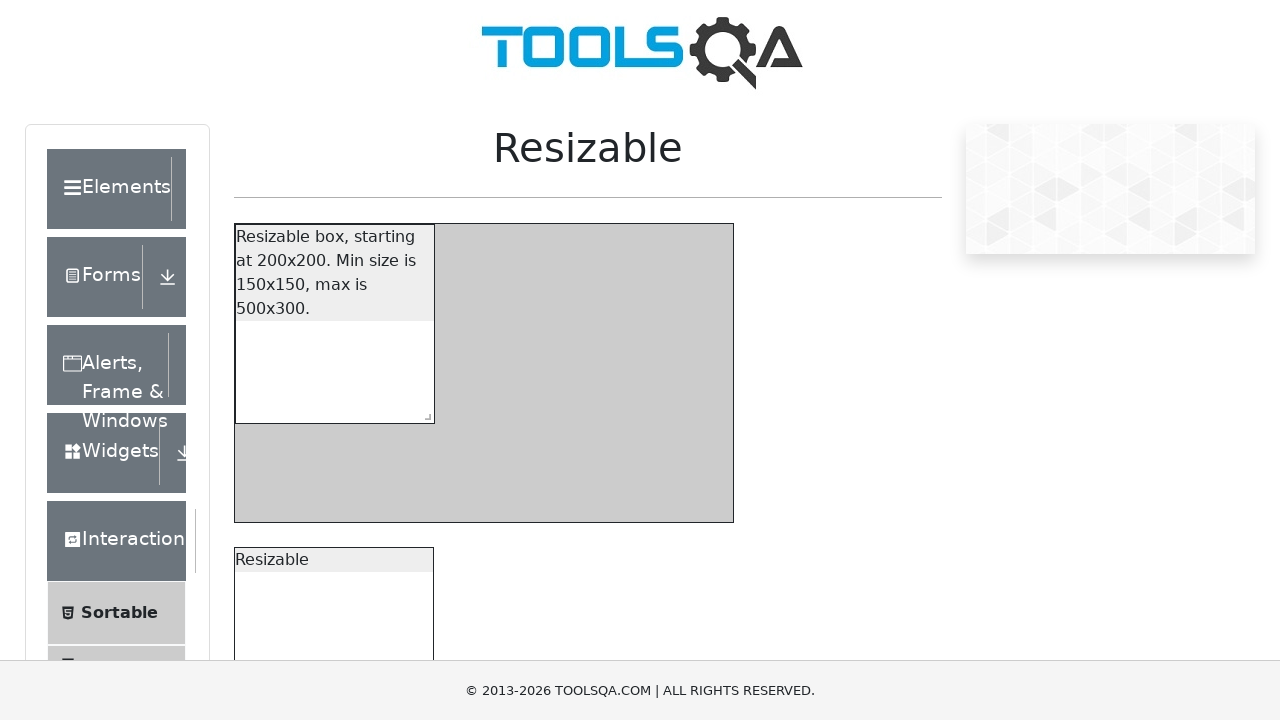

Located the resize handle on the constrained resizable box
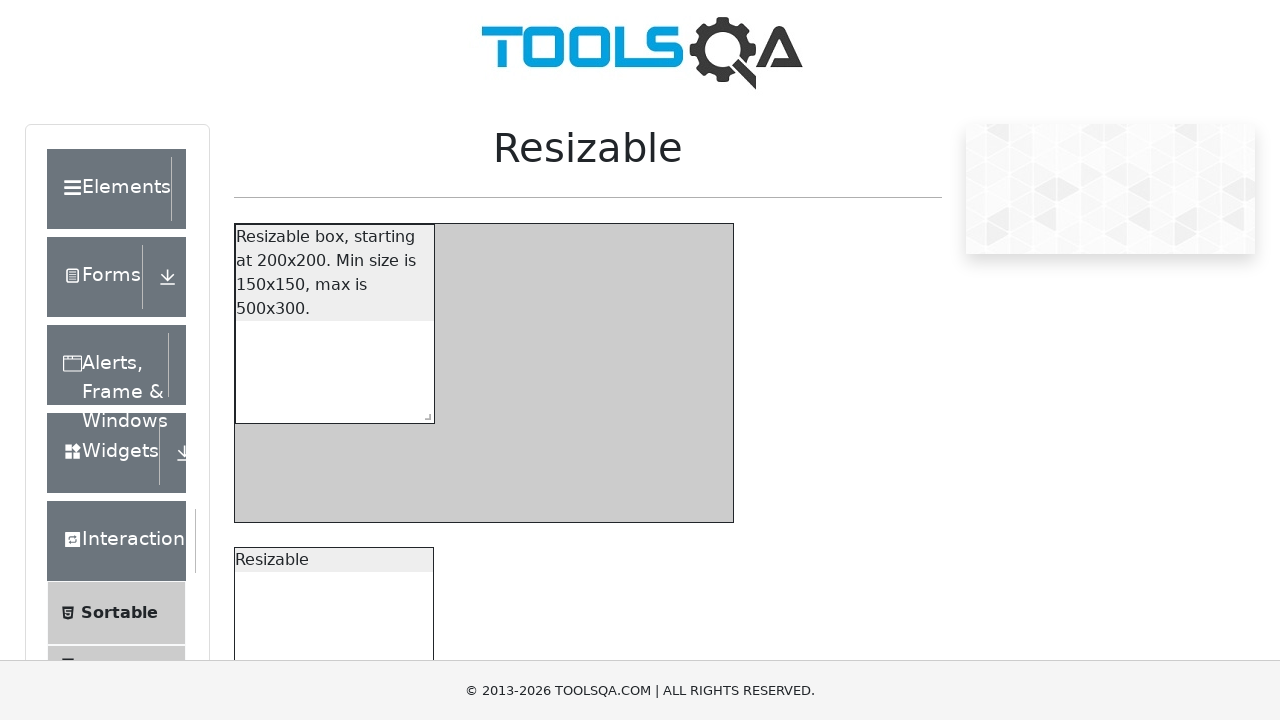

Hovered over the resize handle at (424, 413) on xpath=//*[@id="resizableBoxWithRestriction"]/span
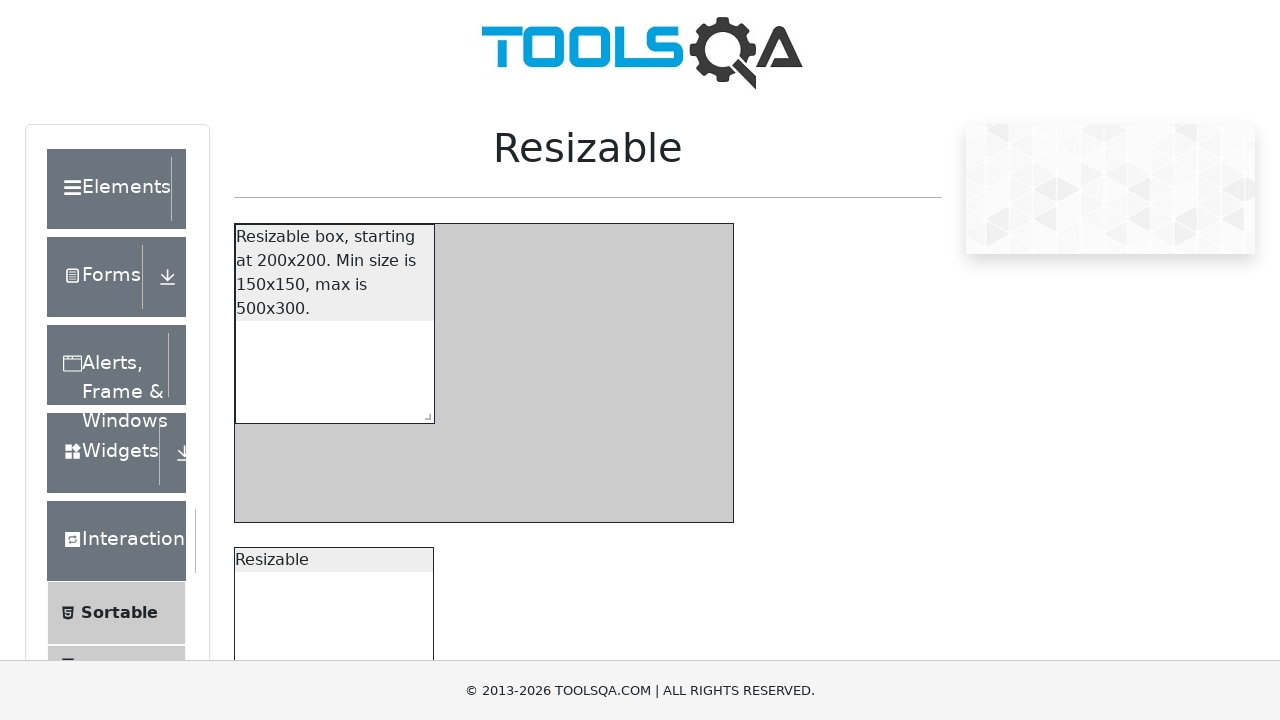

Pressed mouse button down on the resize handle at (424, 413)
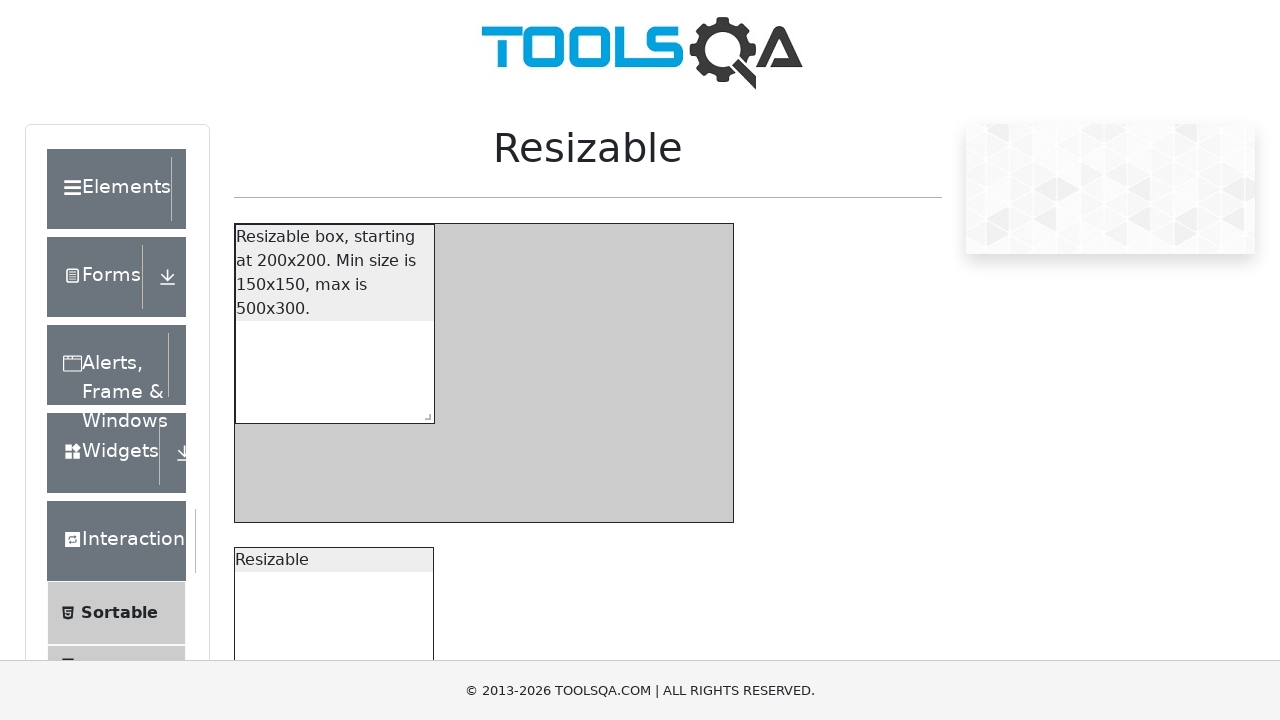

Dragged the resize handle 100px to the right at (100, 0)
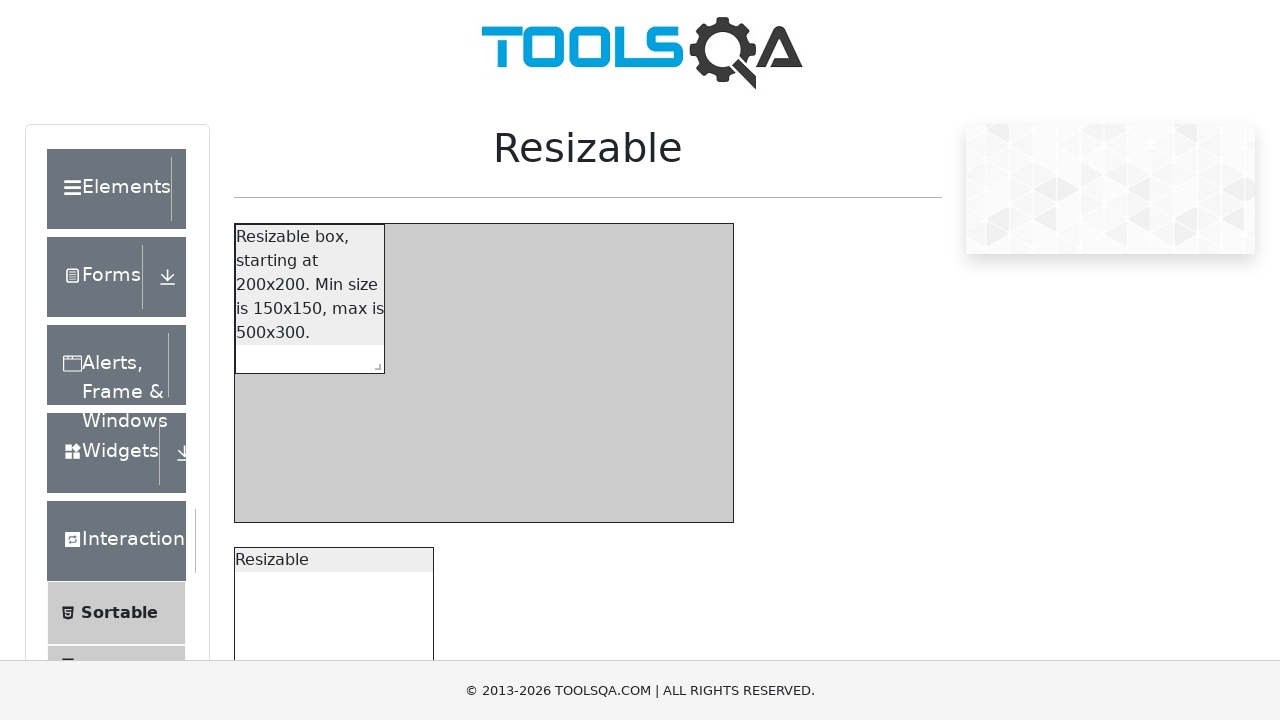

Released mouse button to complete the resize operation at (100, 0)
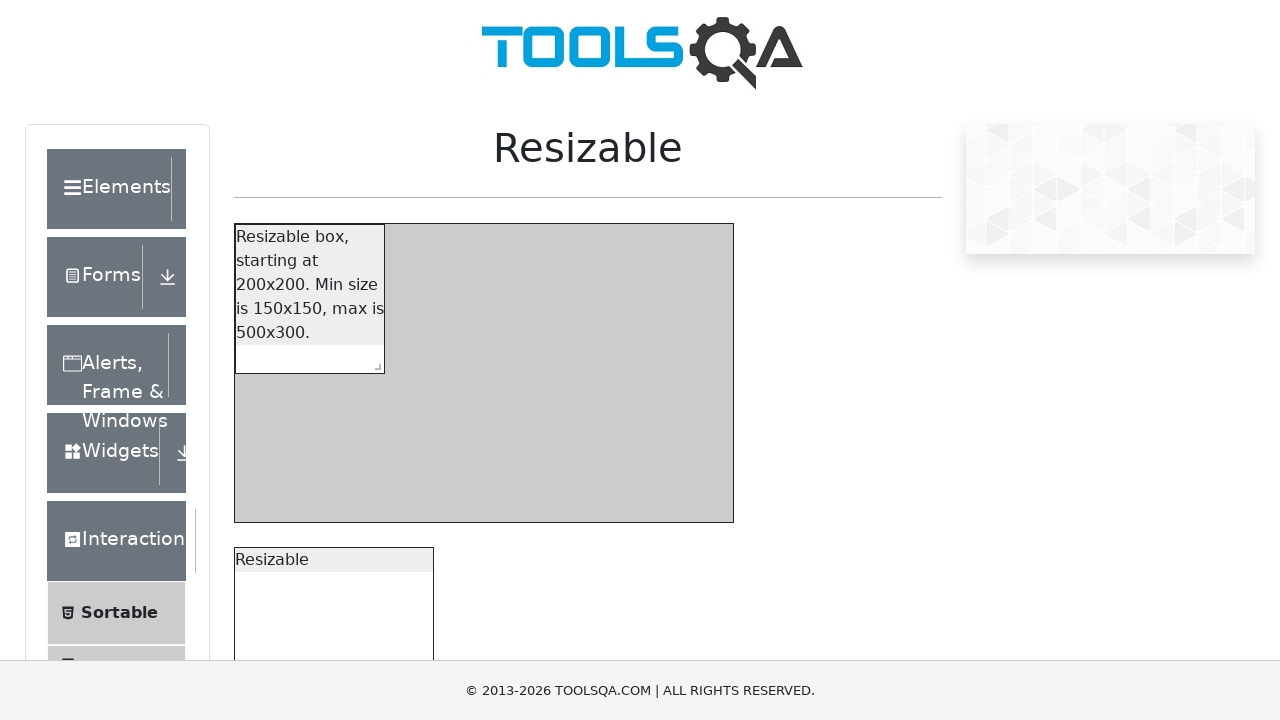

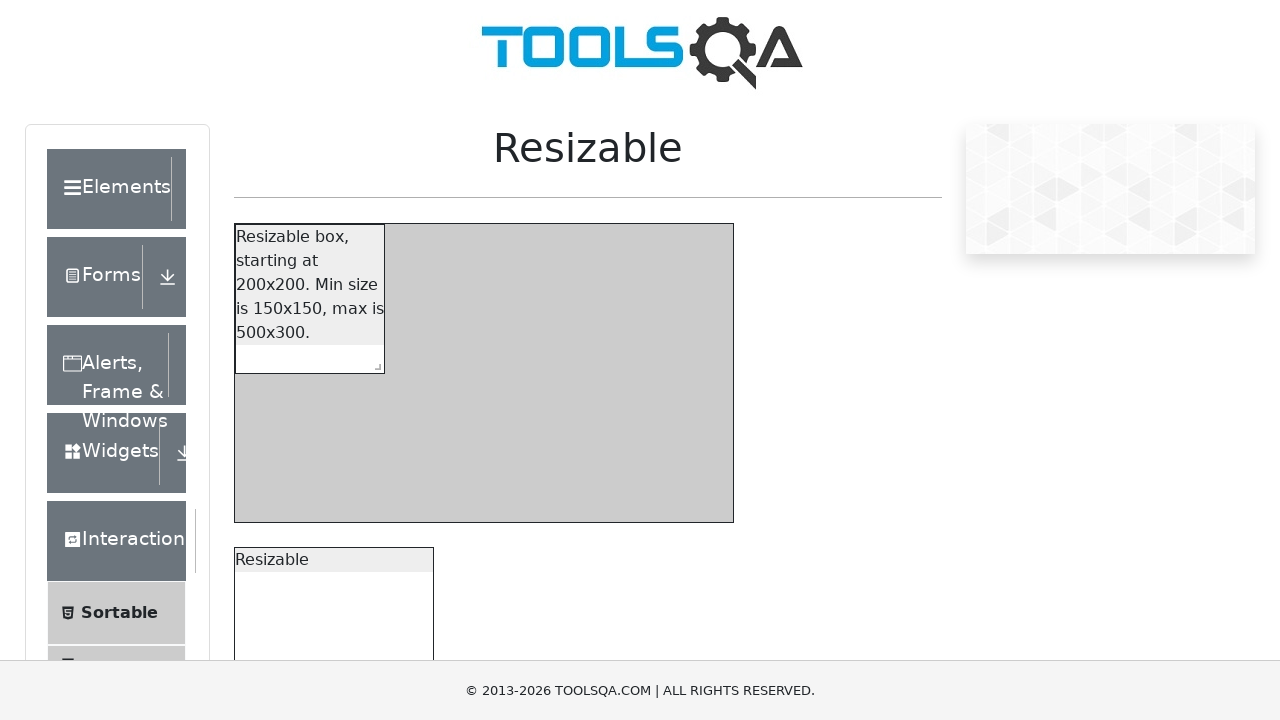